Tests dynamic loading with sufficient wait time (5 seconds) - verifies element appears and displays correct text after clicking Start

Starting URL: https://automationfc.github.io/dynamic-loading/

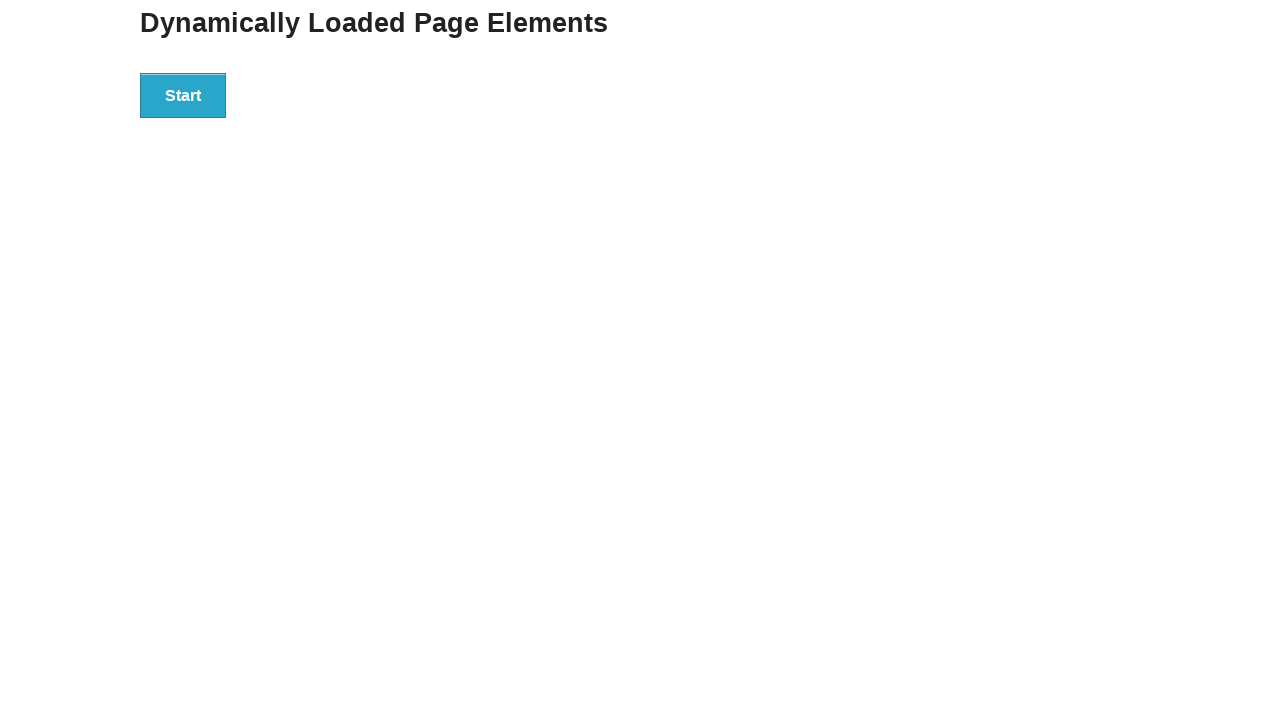

Clicked Start button to trigger dynamic loading at (183, 95) on xpath=//button[text()='Start']
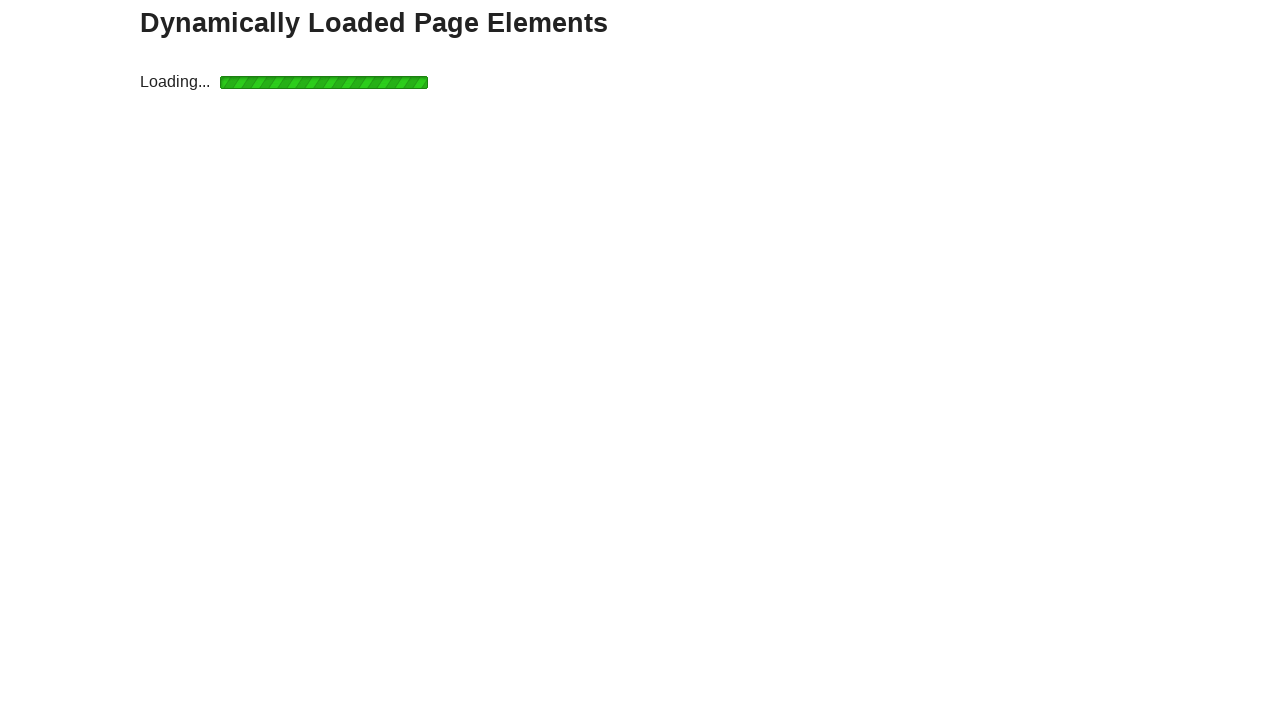

Finish element became visible after 5 second wait
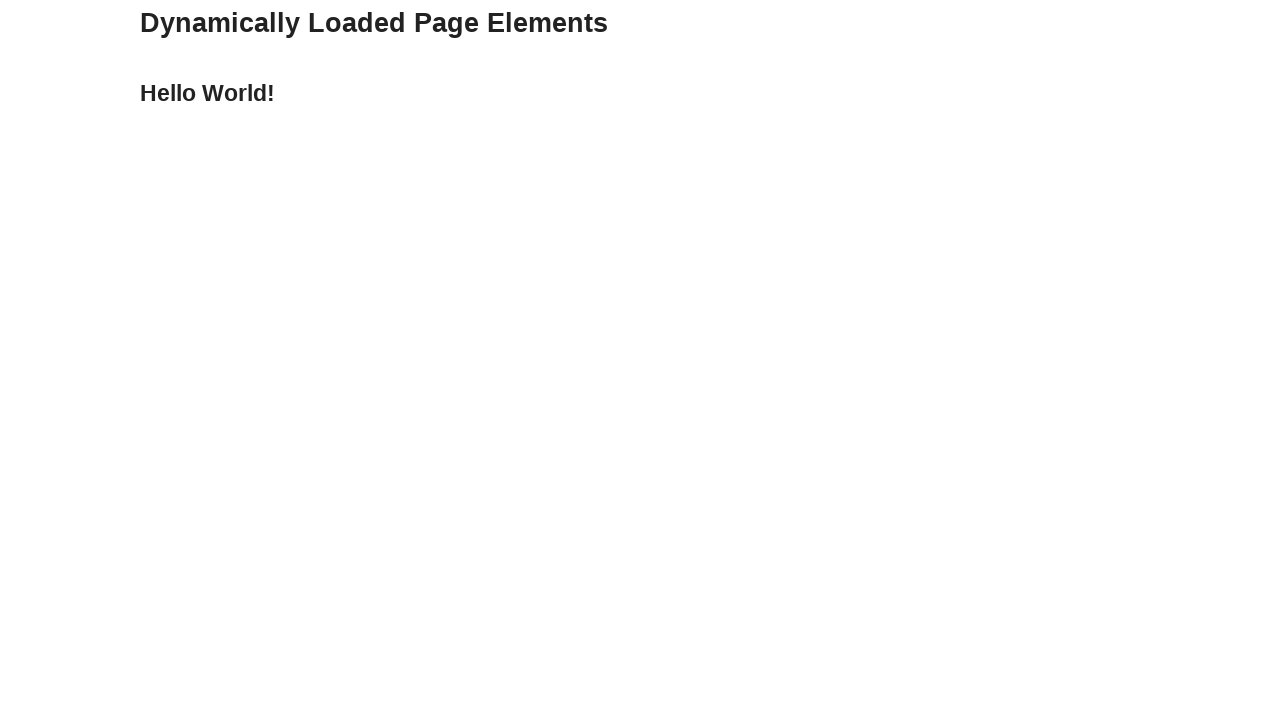

Verified finish element displays correct text 'Hello World!'
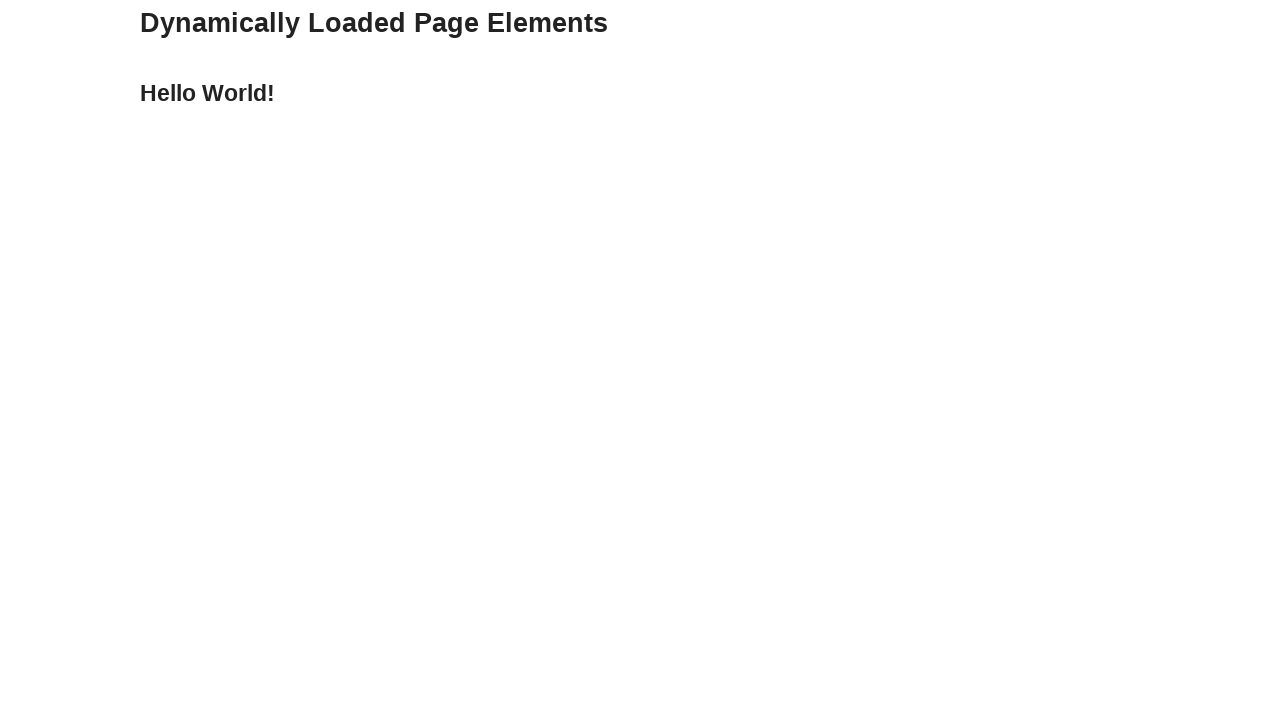

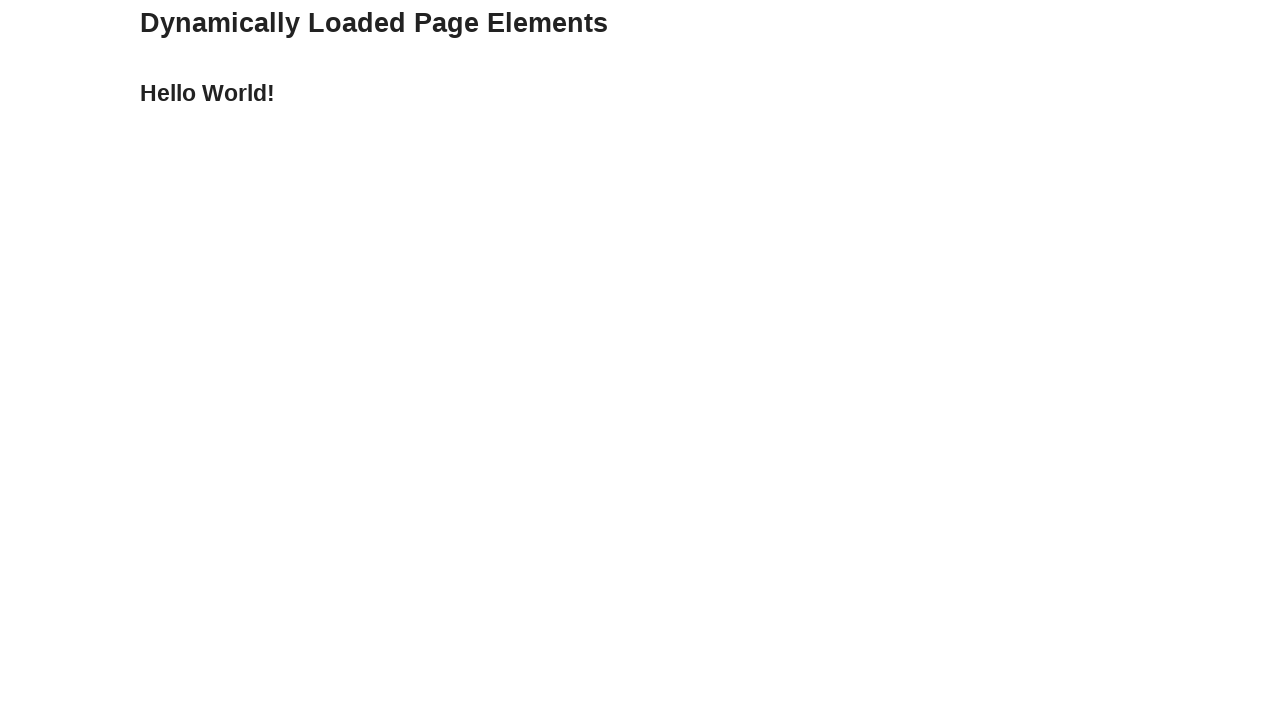